Tests JavaScript alert handling by clicking a button that triggers an alert and accepting it

Starting URL: https://the-internet.herokuapp.com/

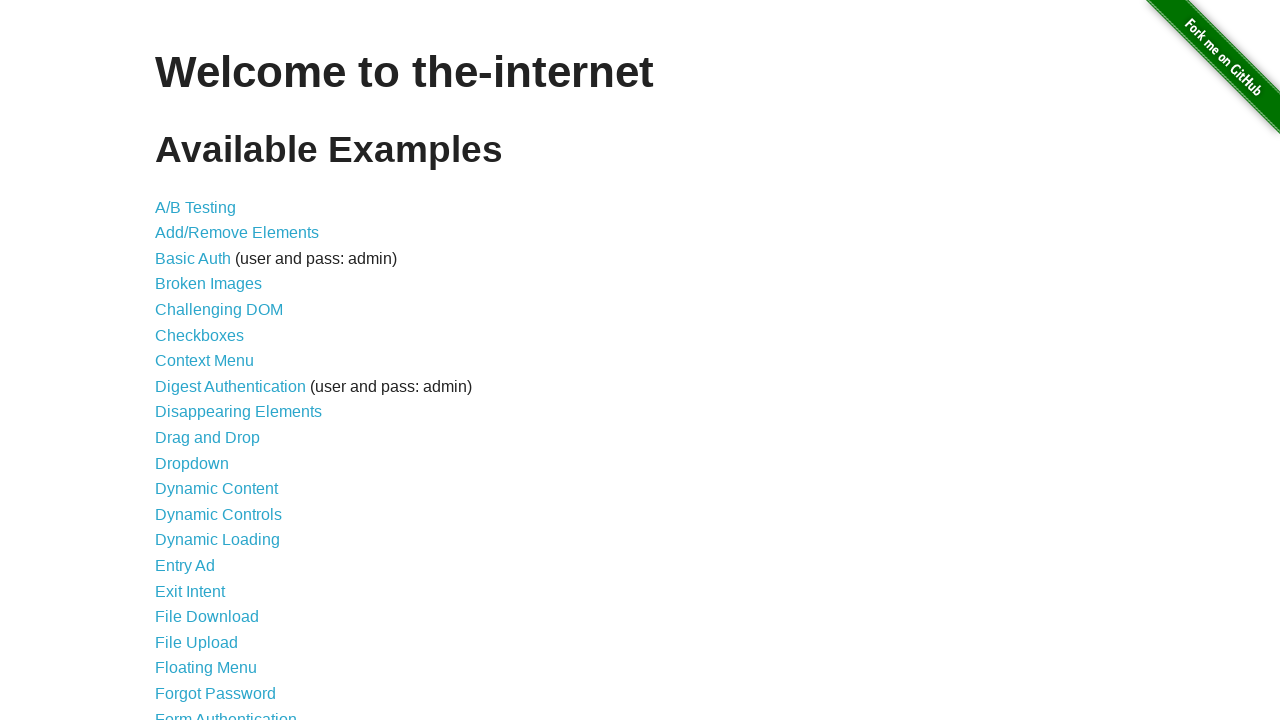

Set up dialog handler to automatically accept alerts
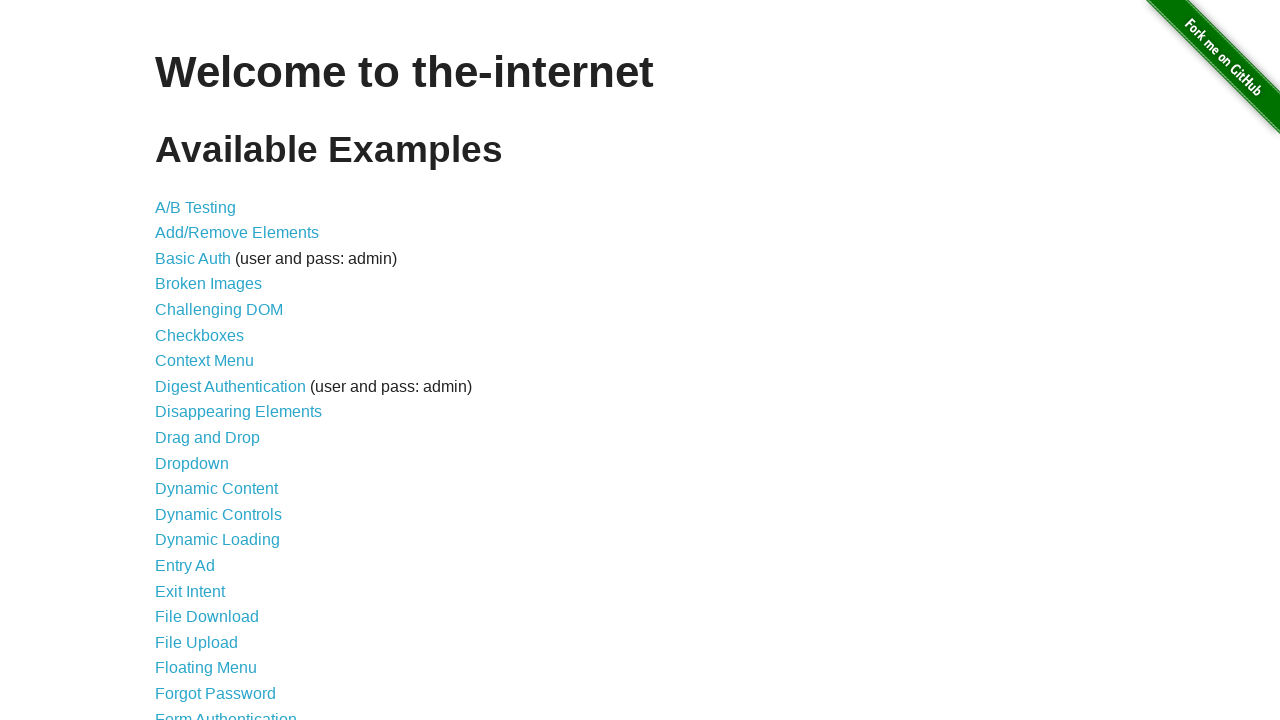

Clicked on JavaScript Alerts link at (214, 361) on internal:role=link[name="JavaScript Alerts"i]
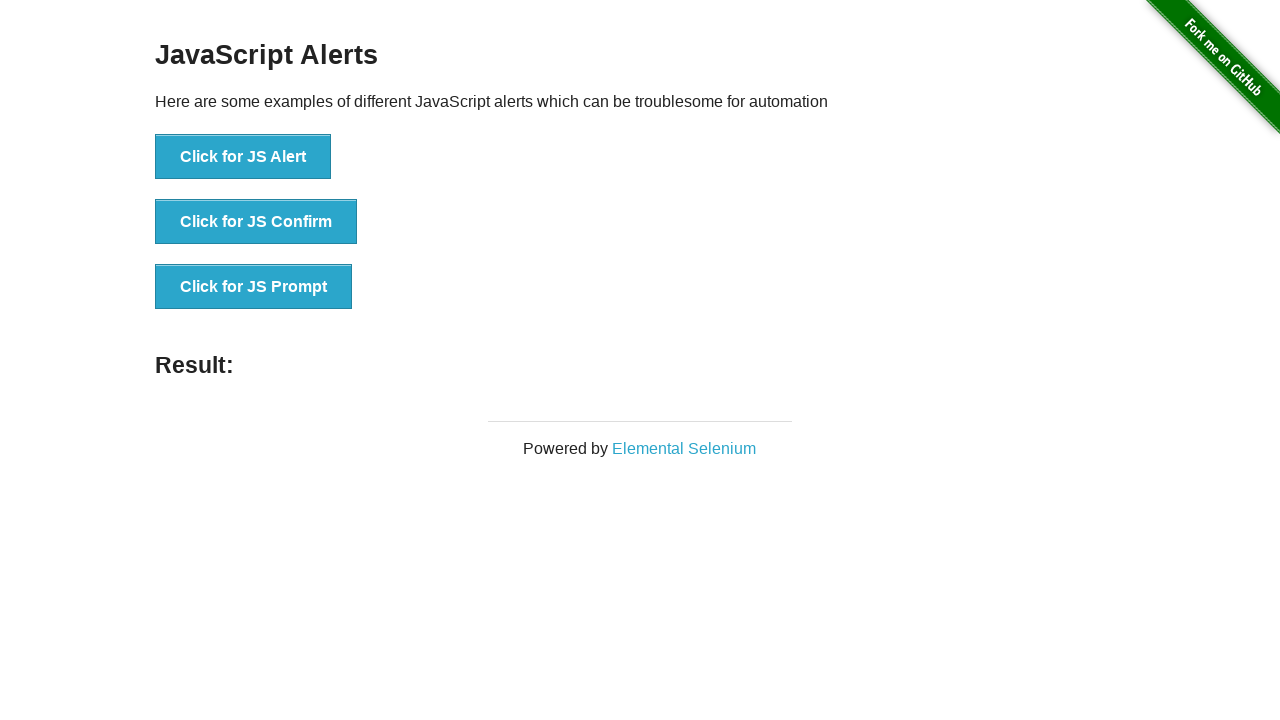

Clicked button to trigger JavaScript alert at (243, 157) on internal:role=button[name="Click for JS Alert"i]
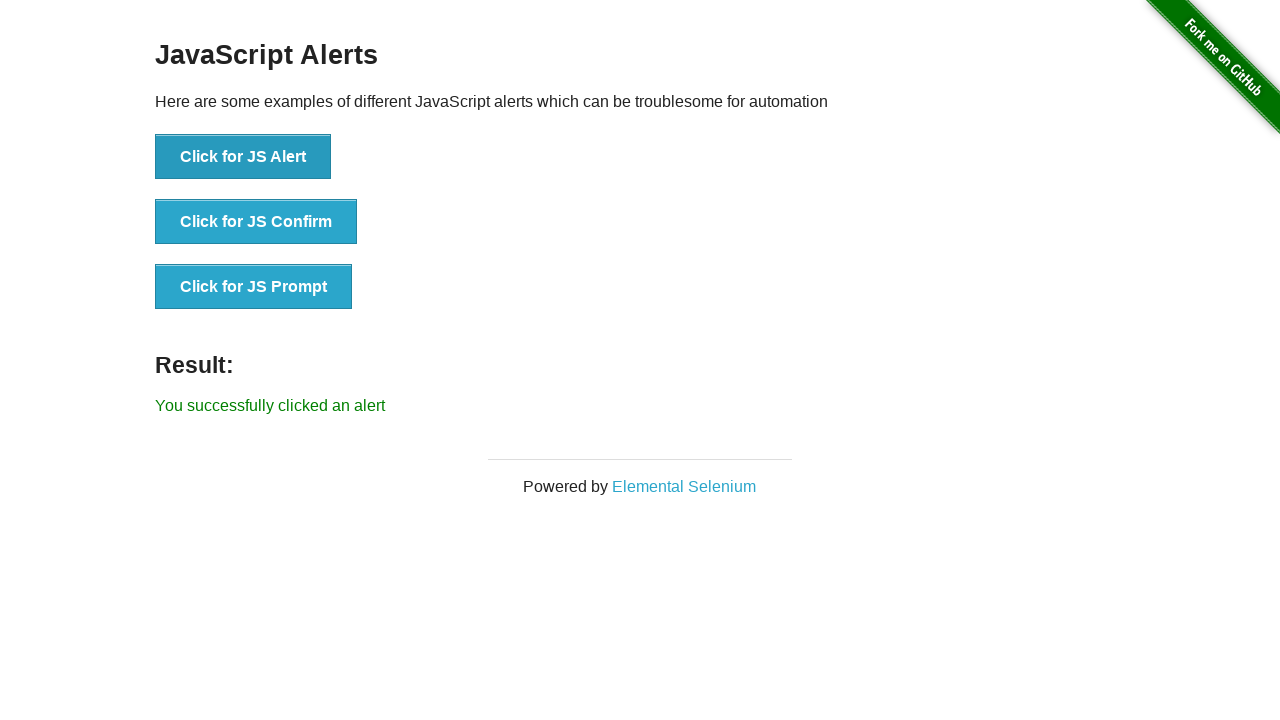

Alert was accepted and result message appeared
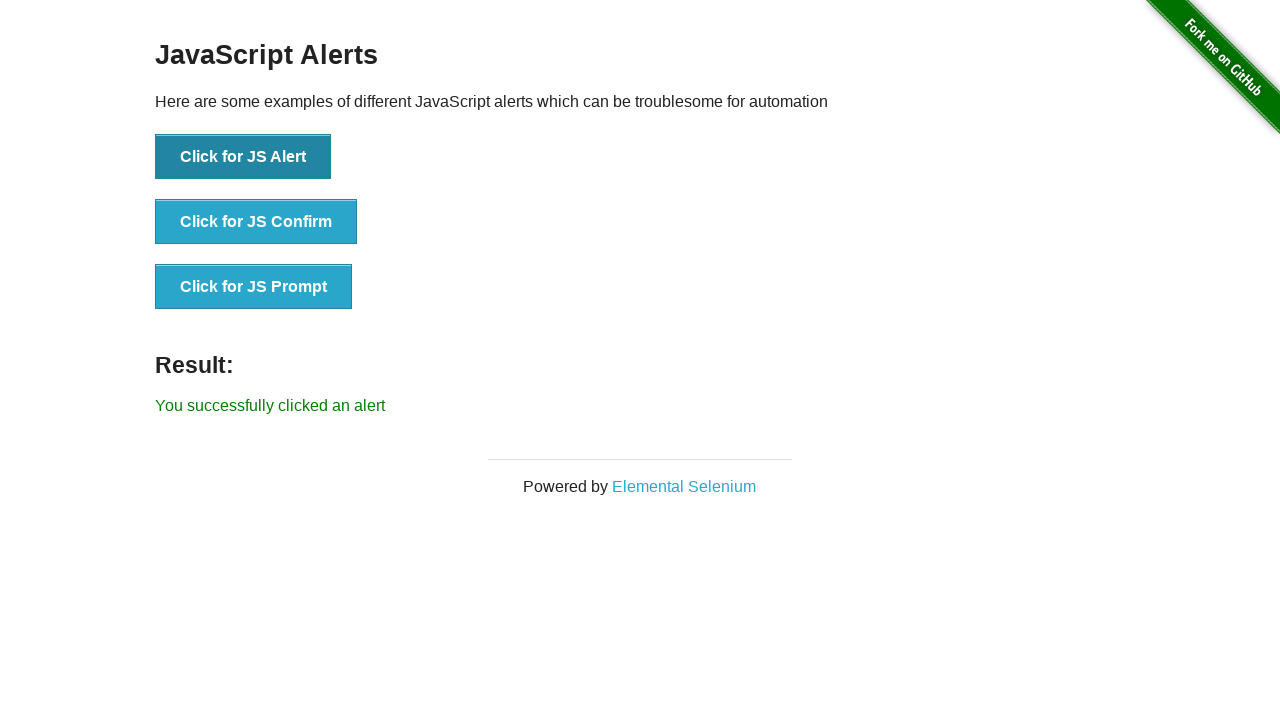

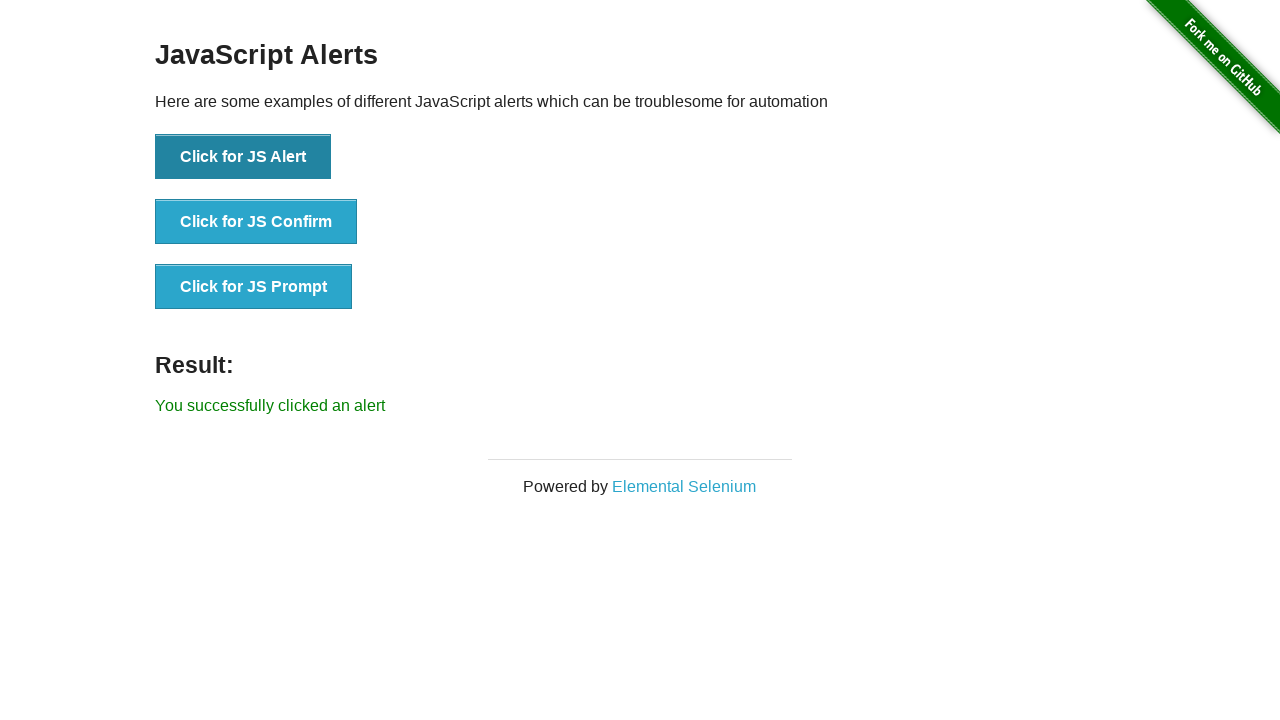